Tests various page scrolling techniques including vertical, horizontal, scrolling to specific elements, and scrolling to page bottom

Starting URL: https://omayo.blogspot.com/

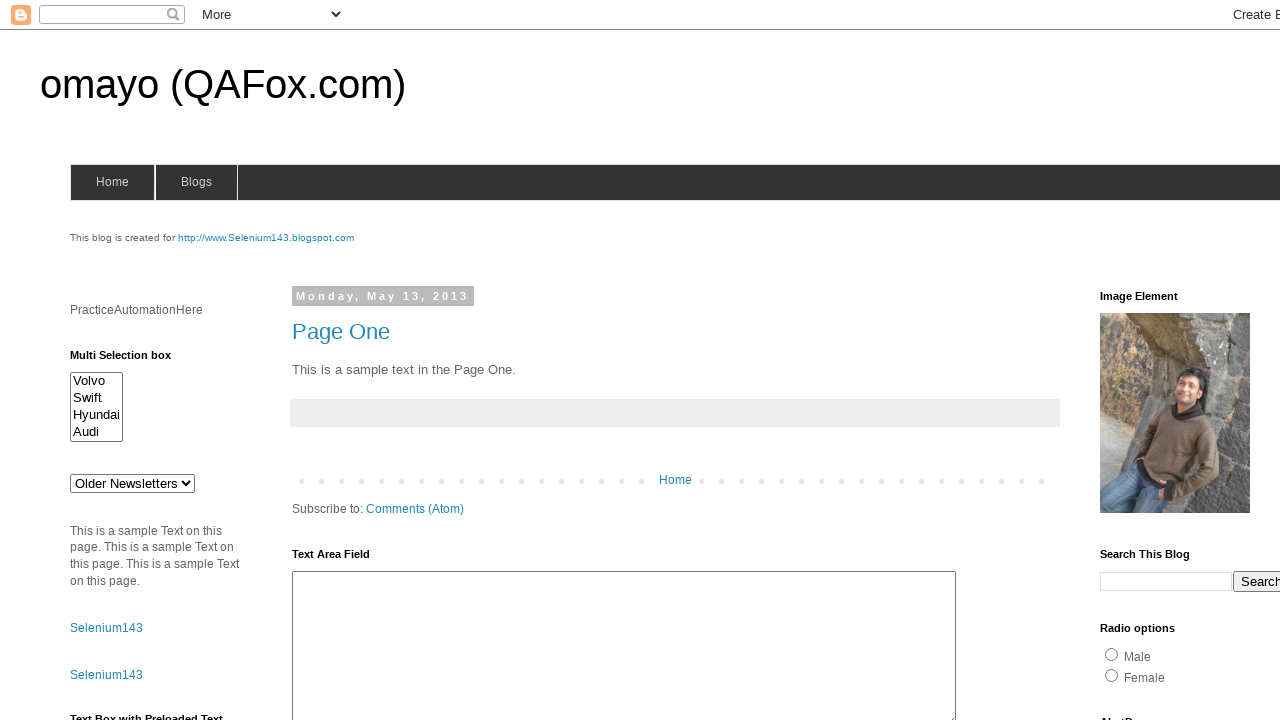

Scrolled down by 700 pixels
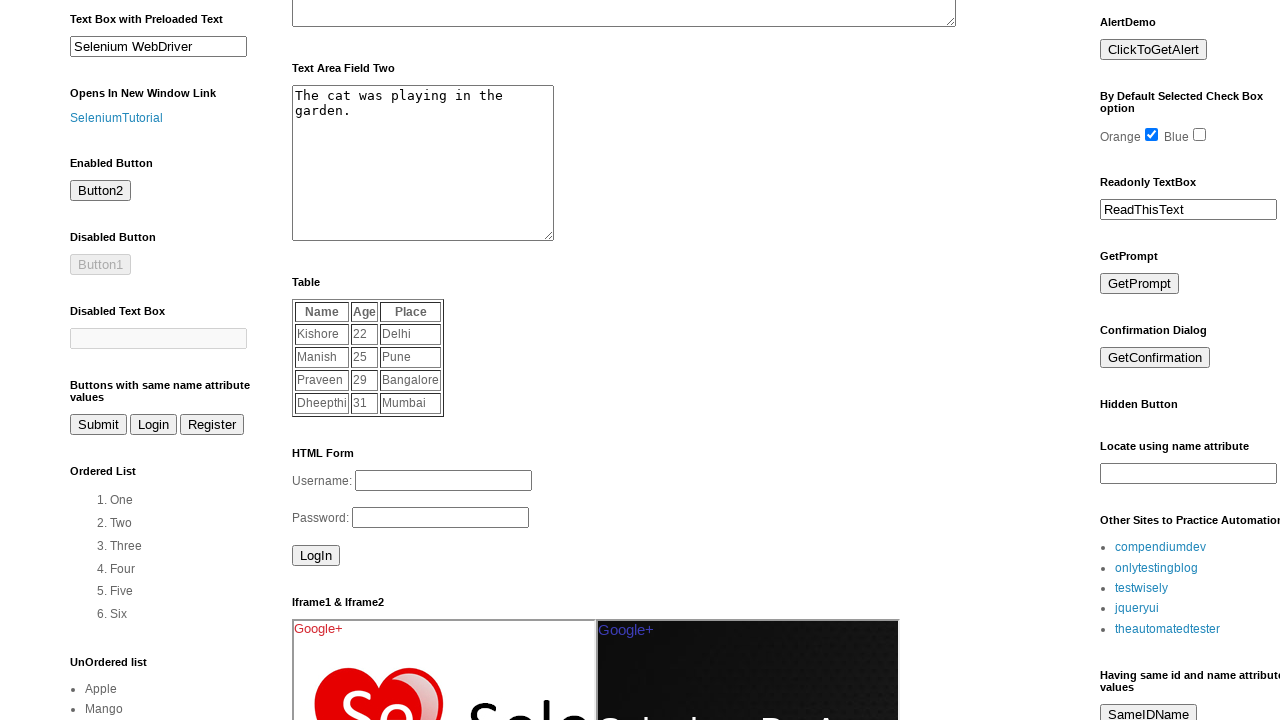

Waited 1000ms after scrolling down
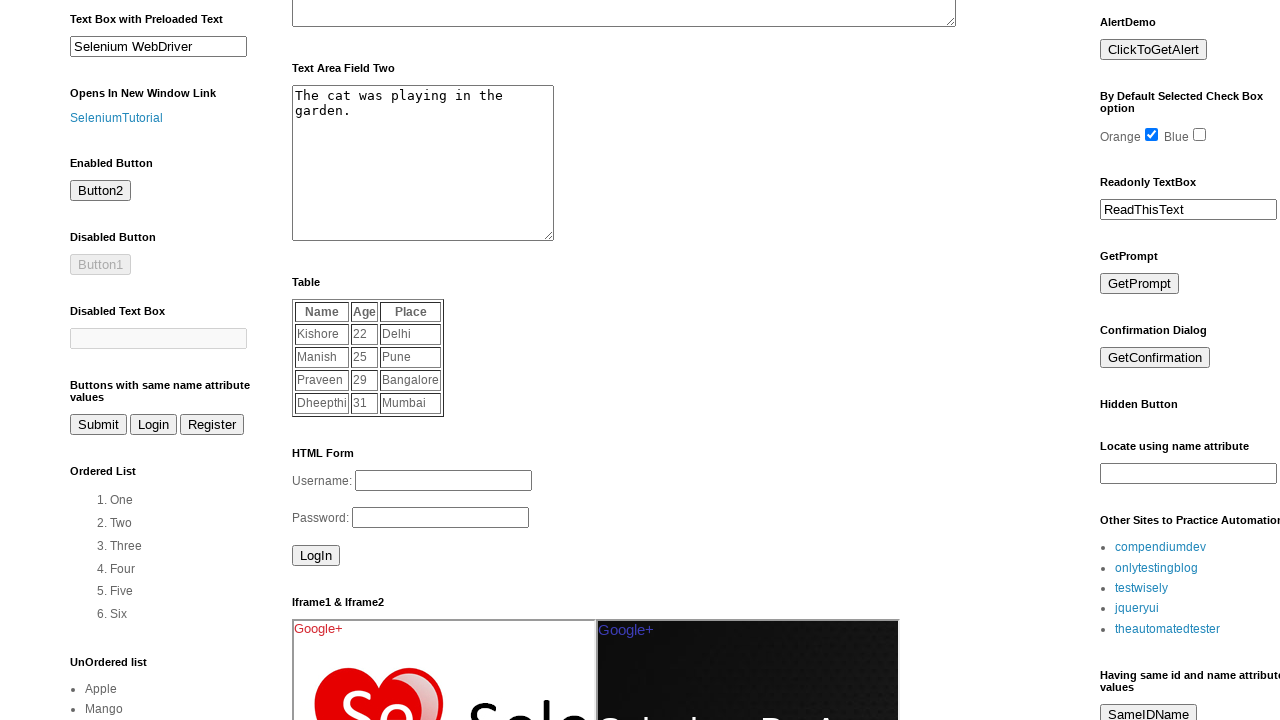

Scrolled up by 350 pixels
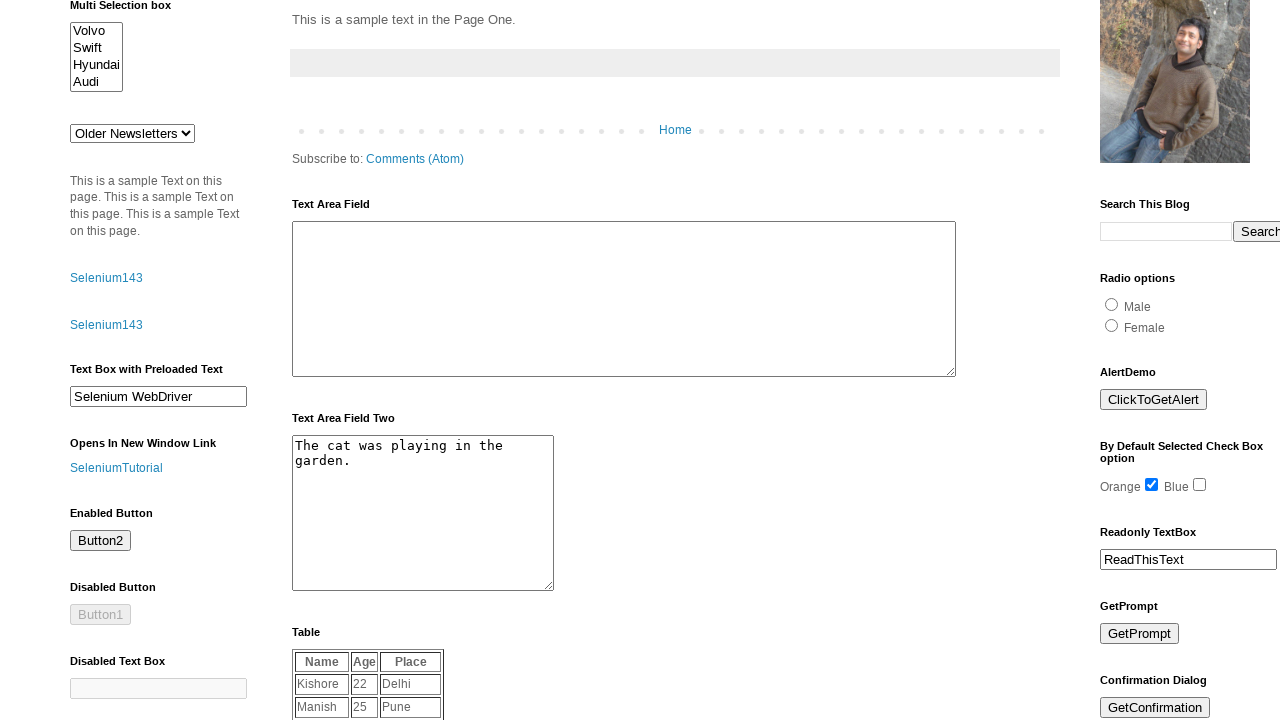

Waited 1000ms after scrolling up
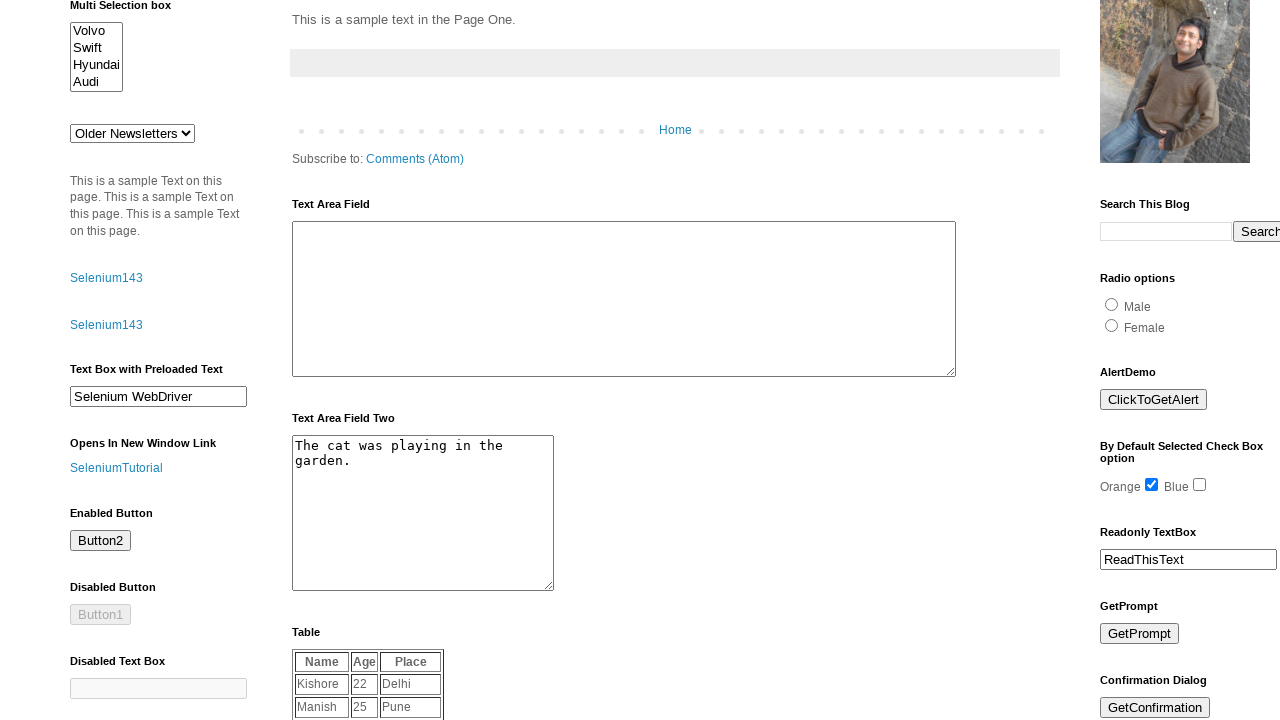

Scrolled right by 150 pixels
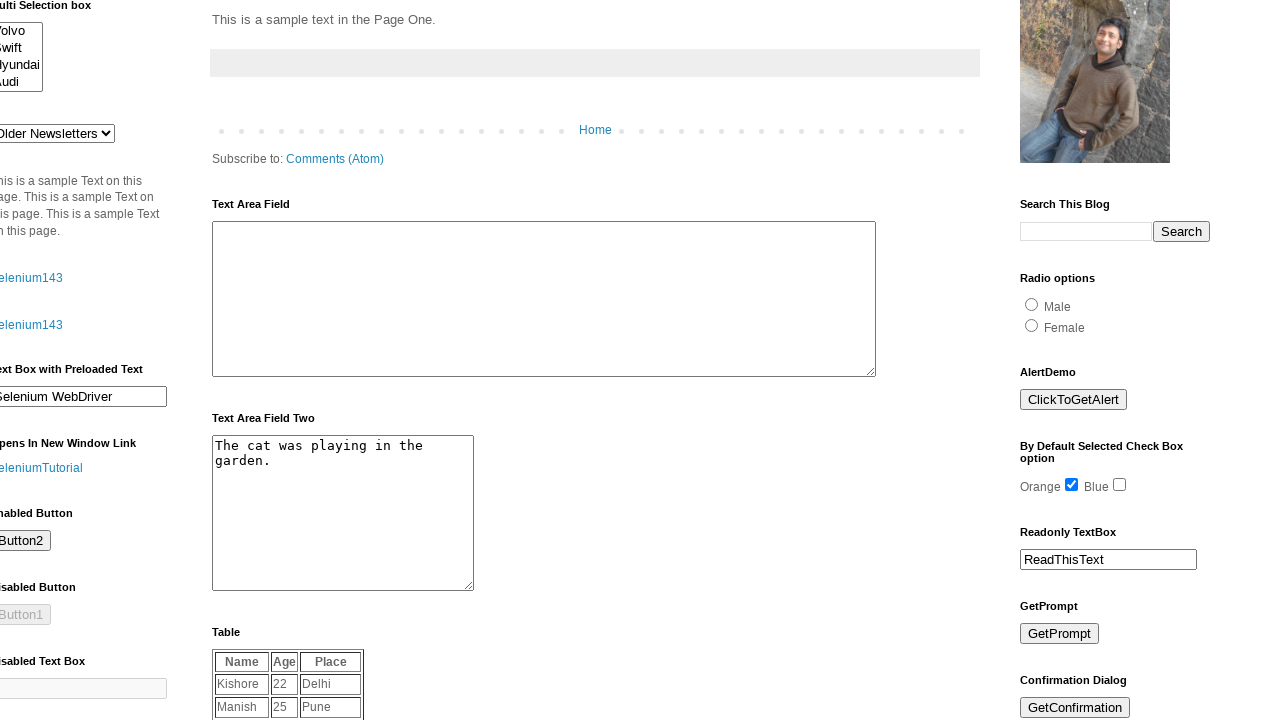

Waited 1000ms after scrolling right
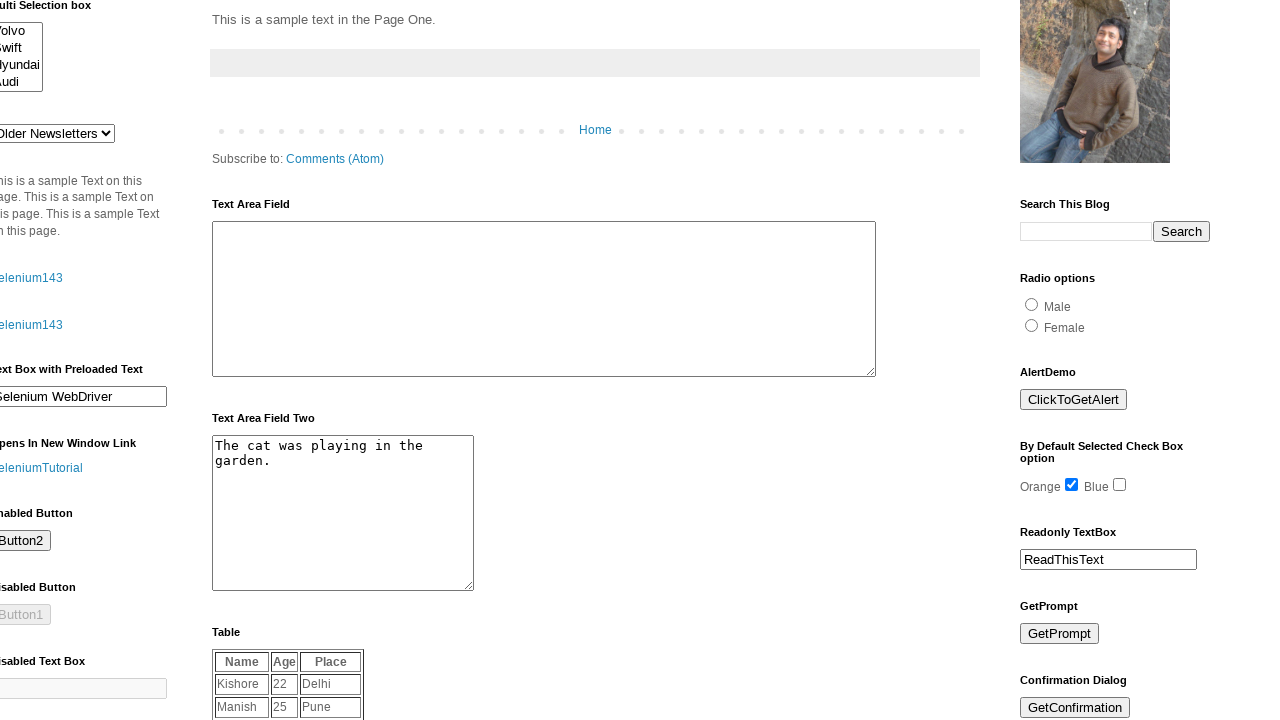

Scrolled left by 150 pixels
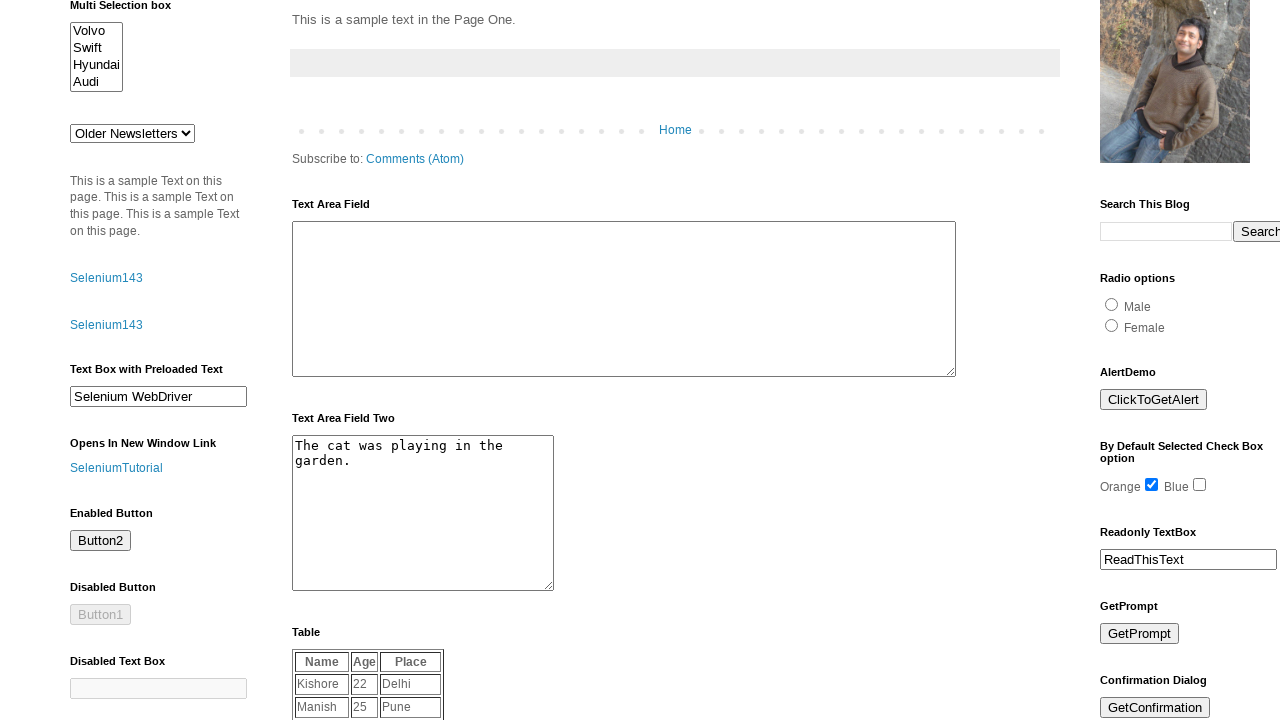

Waited 1000ms after scrolling left
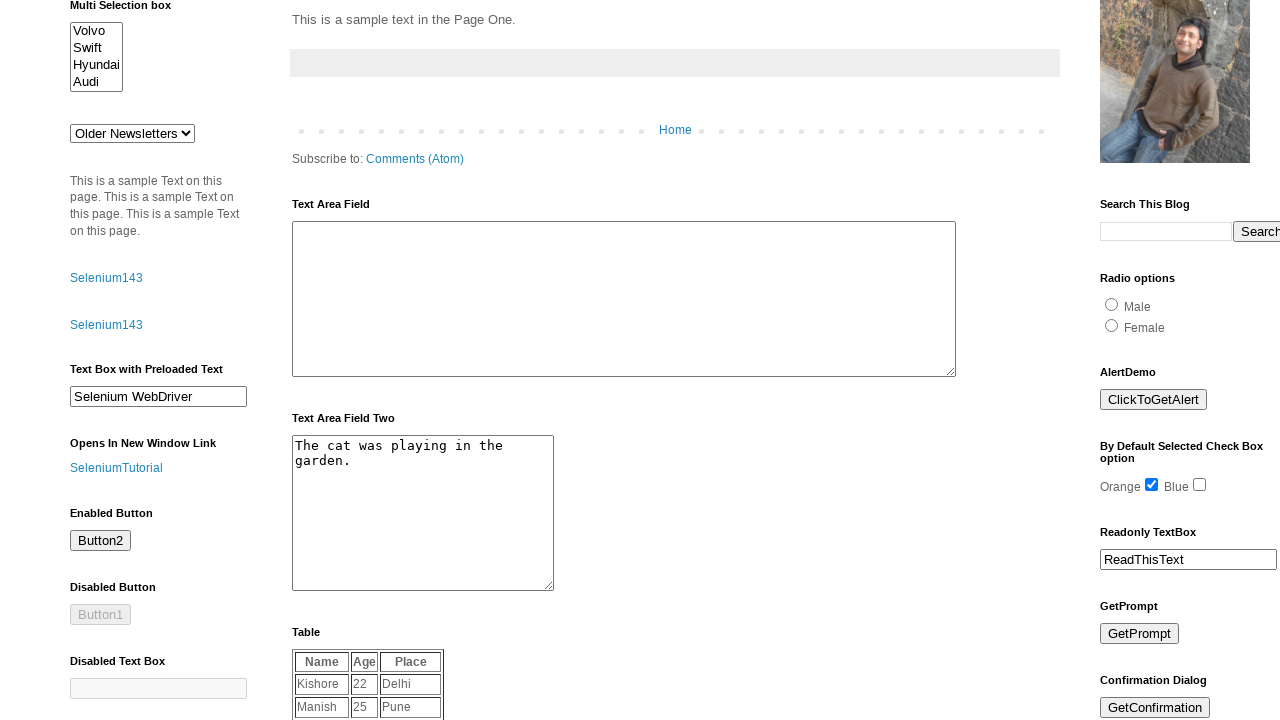

Scrolled diagonally left and up by 150 and 250 pixels
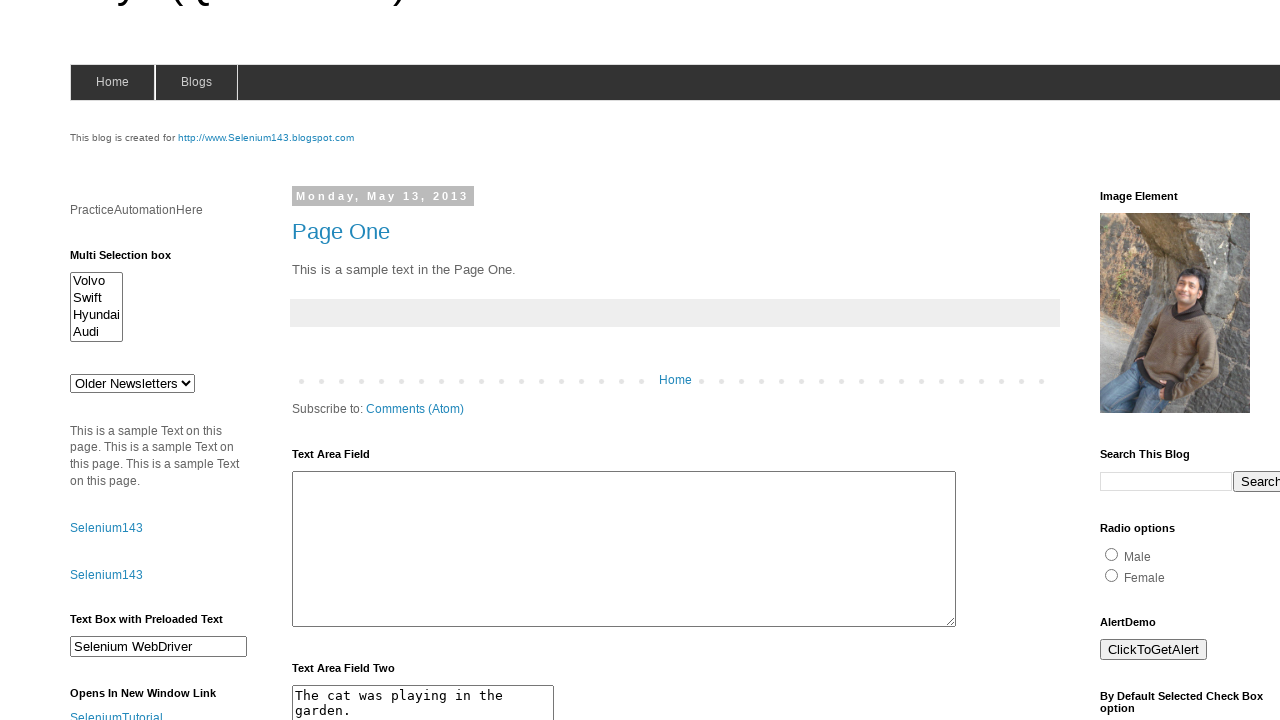

Waited 1000ms after diagonal scroll
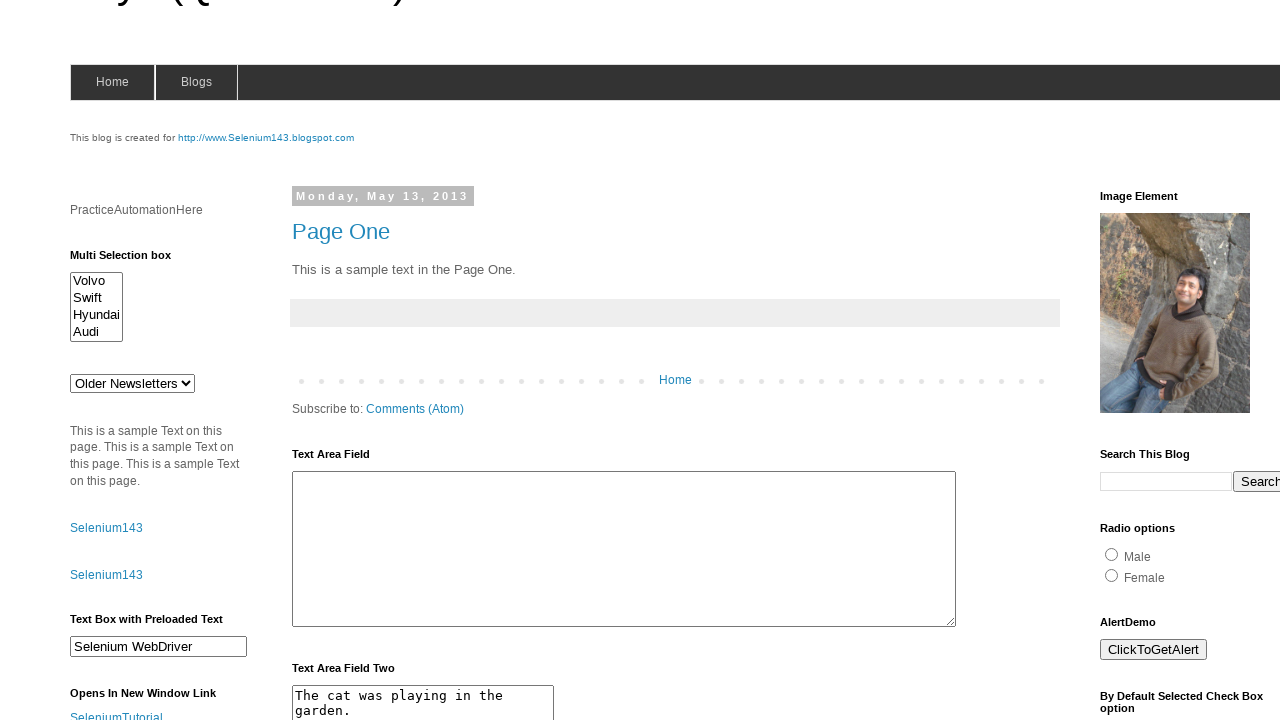

Located input element with id 'sa'
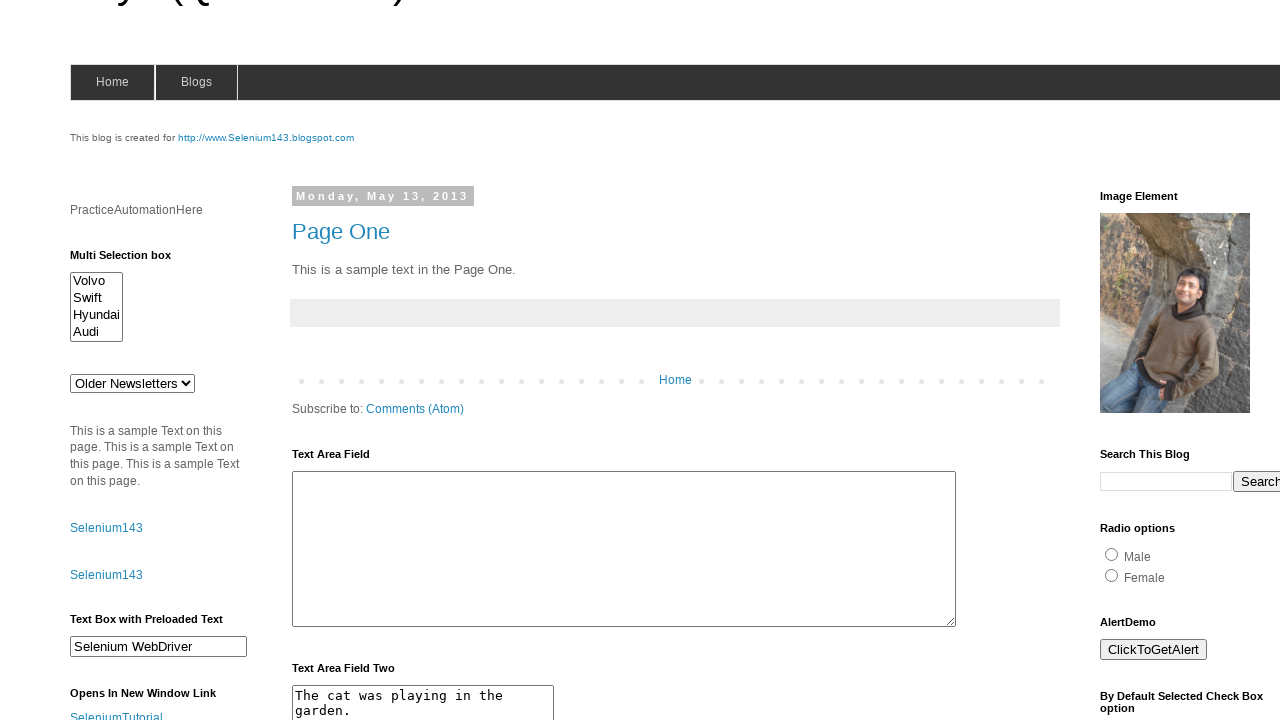

Scrolled to bring input#sa element into view
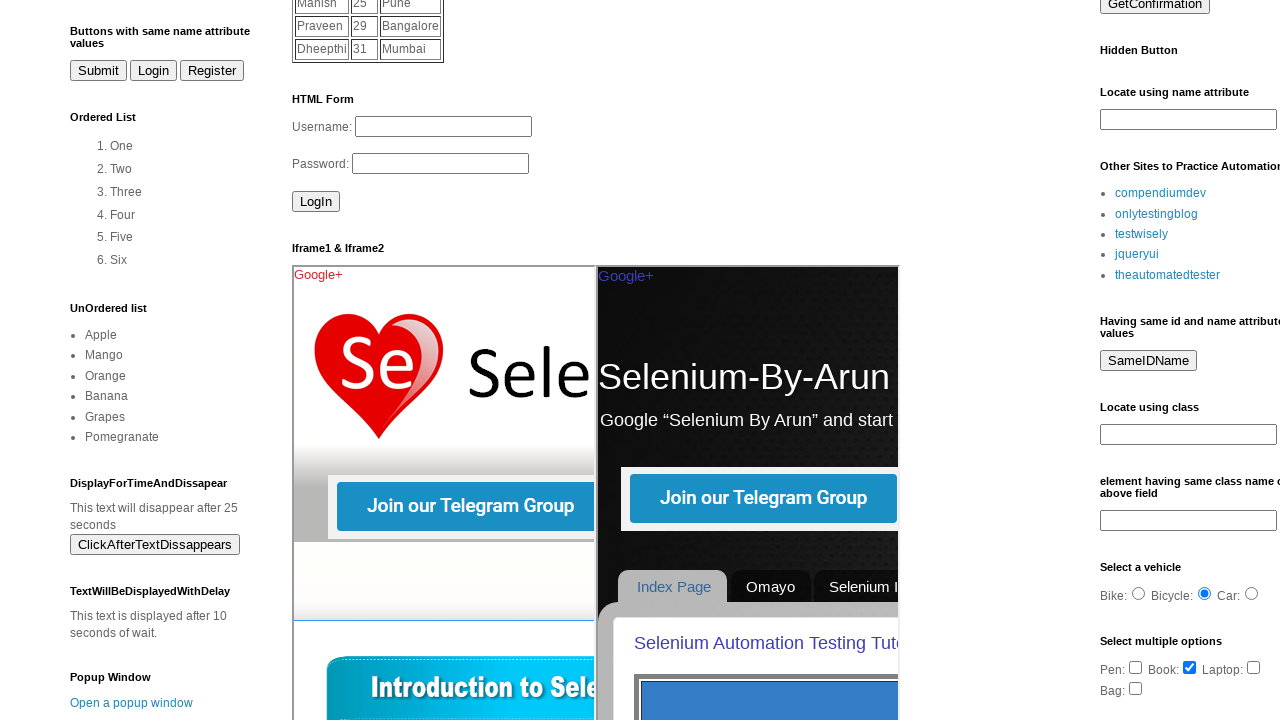

Waited 1000ms after scrolling to element
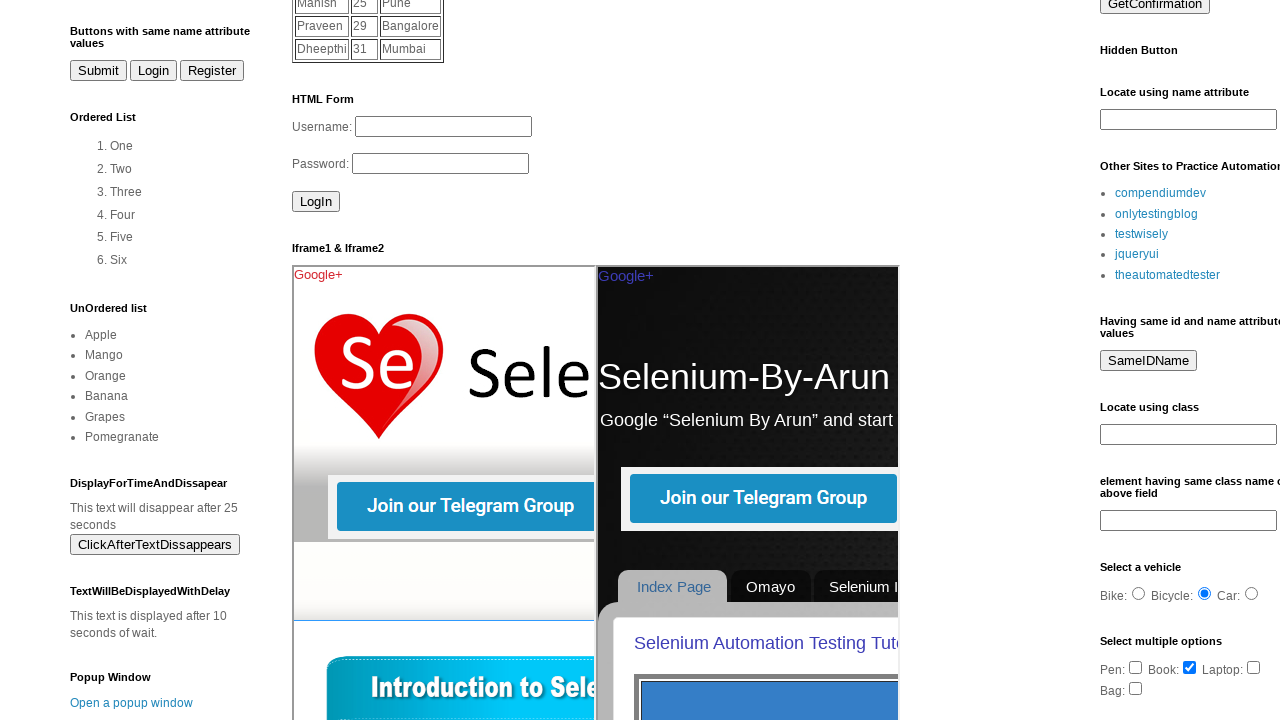

Scrolled to the bottom of the page
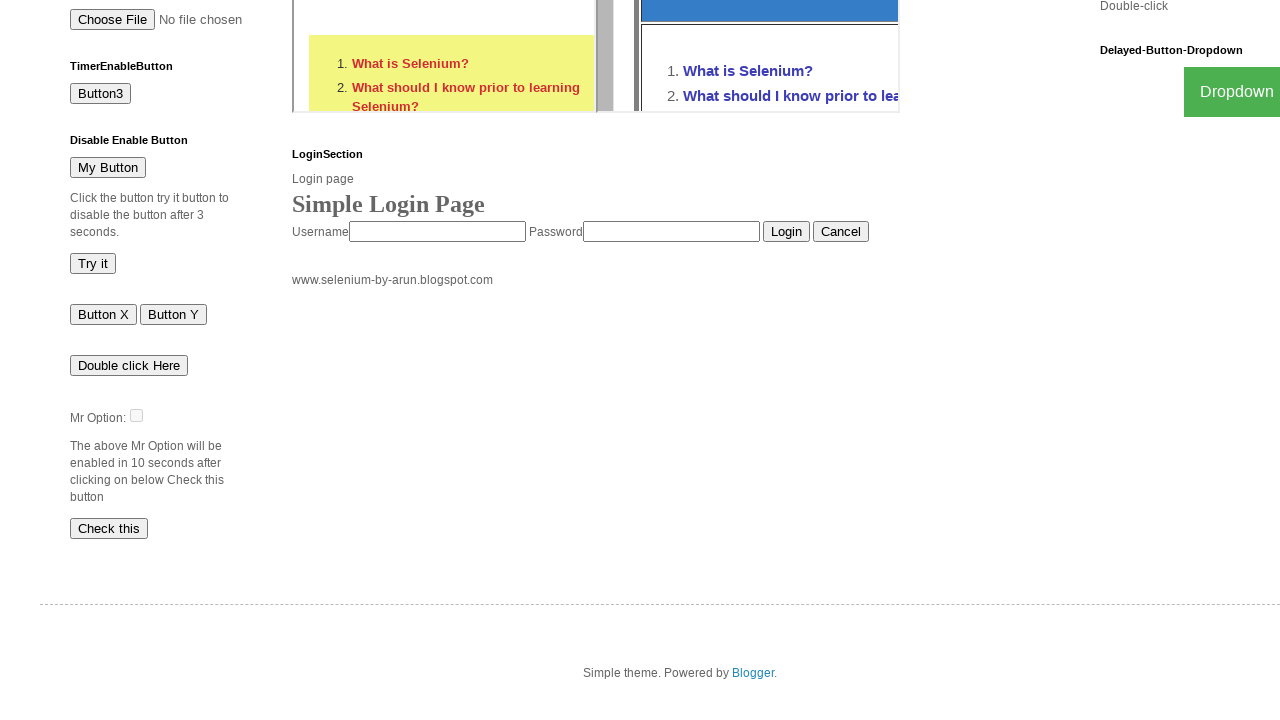

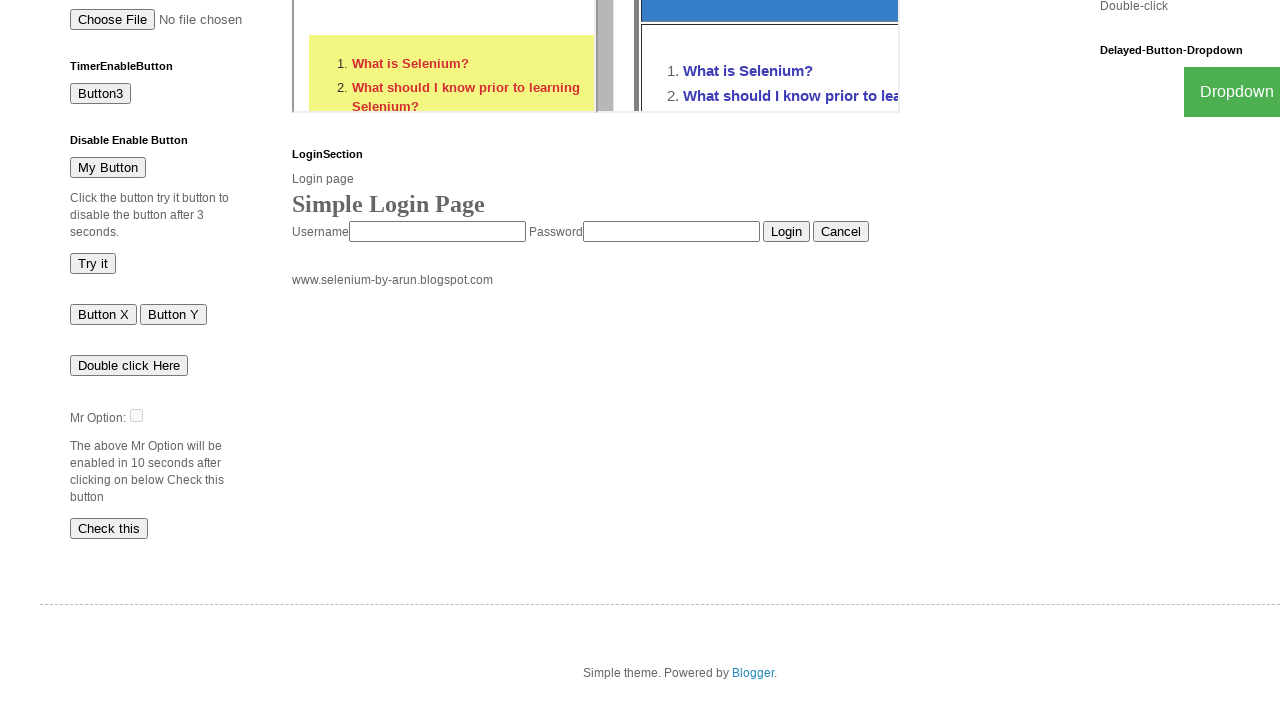